Verifies that the VoltMoney loan eligibility page loads successfully by checking for the presence of the mobile input field.

Starting URL: https://voltmoney.in/check-loan-eligibility-against-mutual-funds

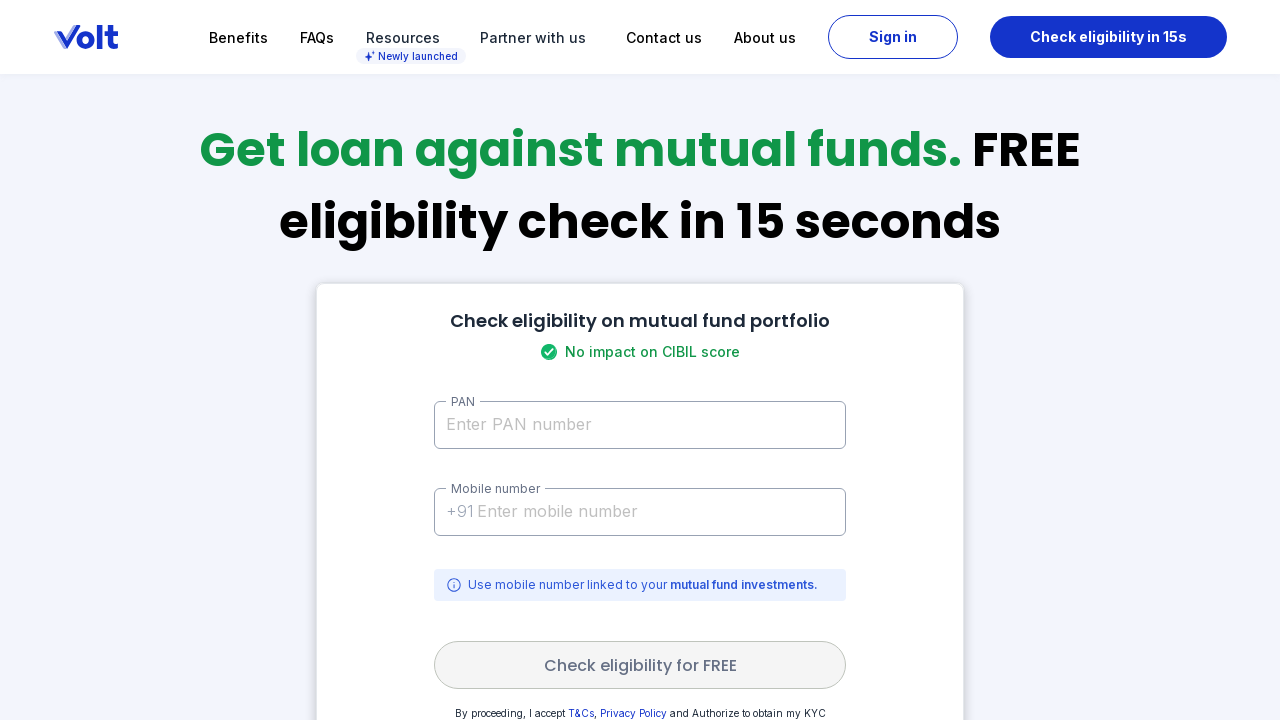

Navigated to VoltMoney loan eligibility page
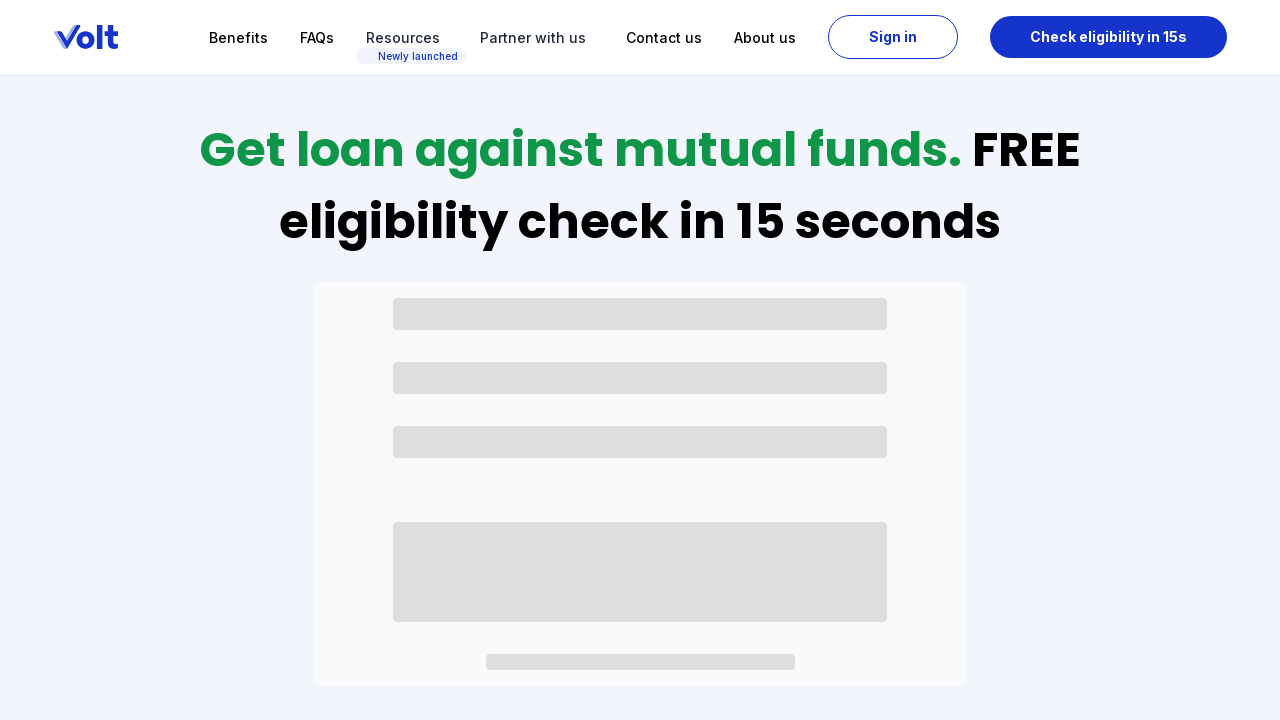

Mobile input field loaded, confirming page loaded successfully
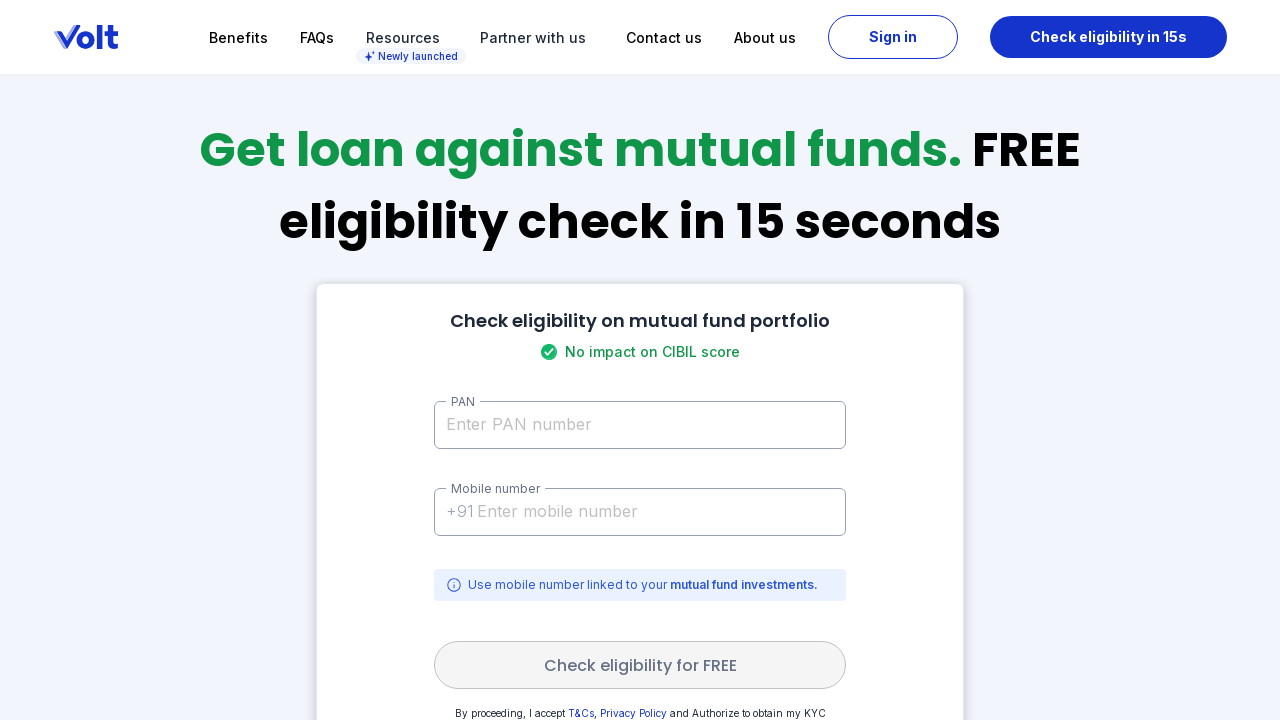

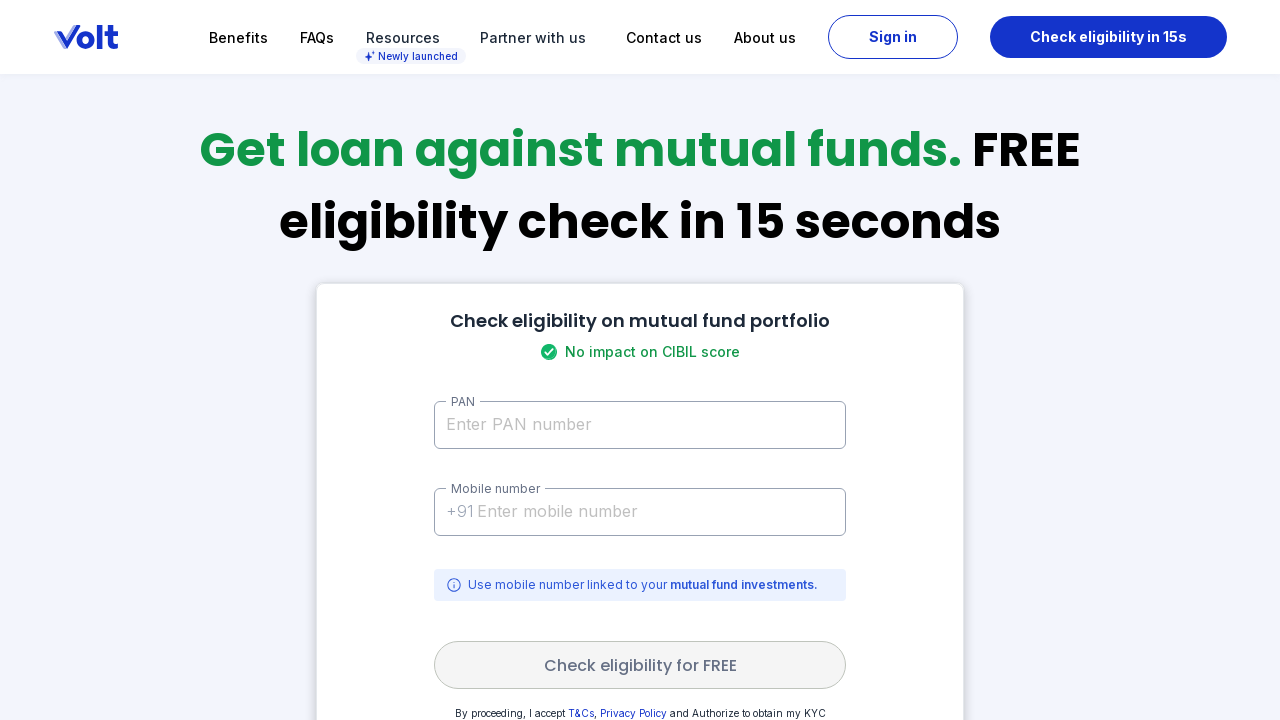